Tests a practice form on demoqa.com by filling out all form fields including name, email, gender, phone number, date of birth, subjects, hobbies, address, state and city, then submits the form and verifies the submitted data in the confirmation modal.

Starting URL: https://demoqa.com/

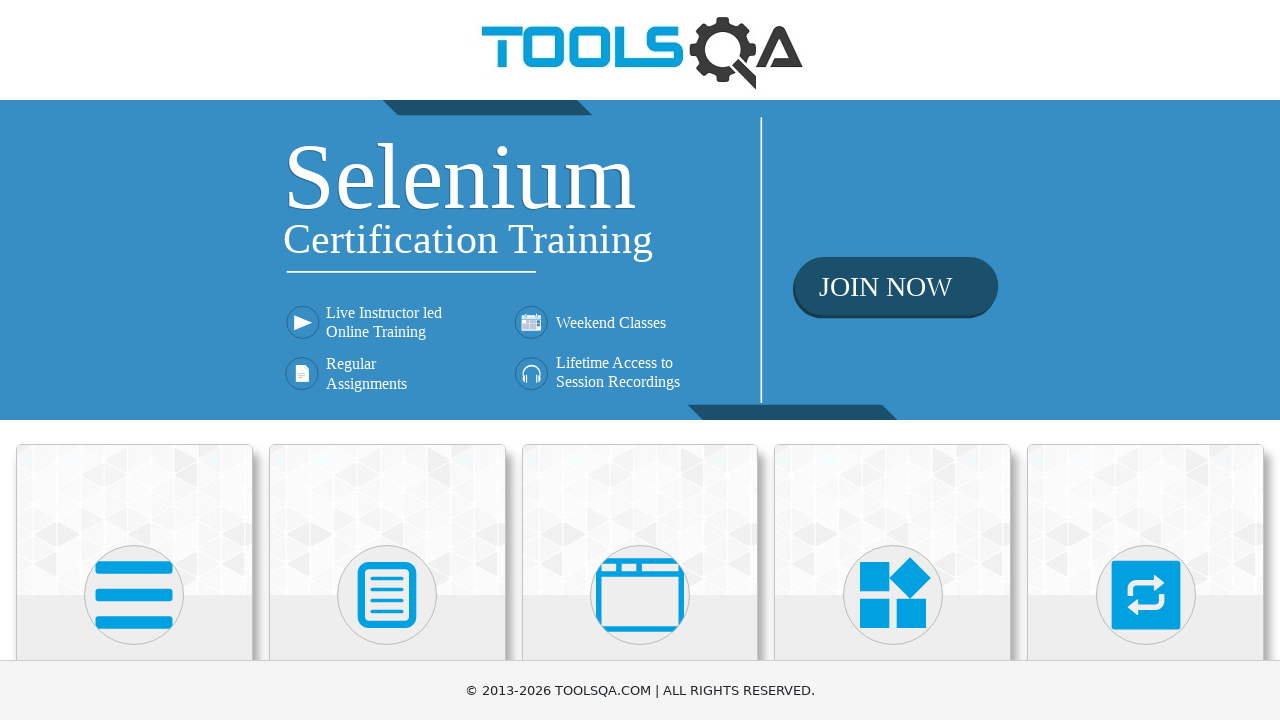

Scrolled Forms menu into view
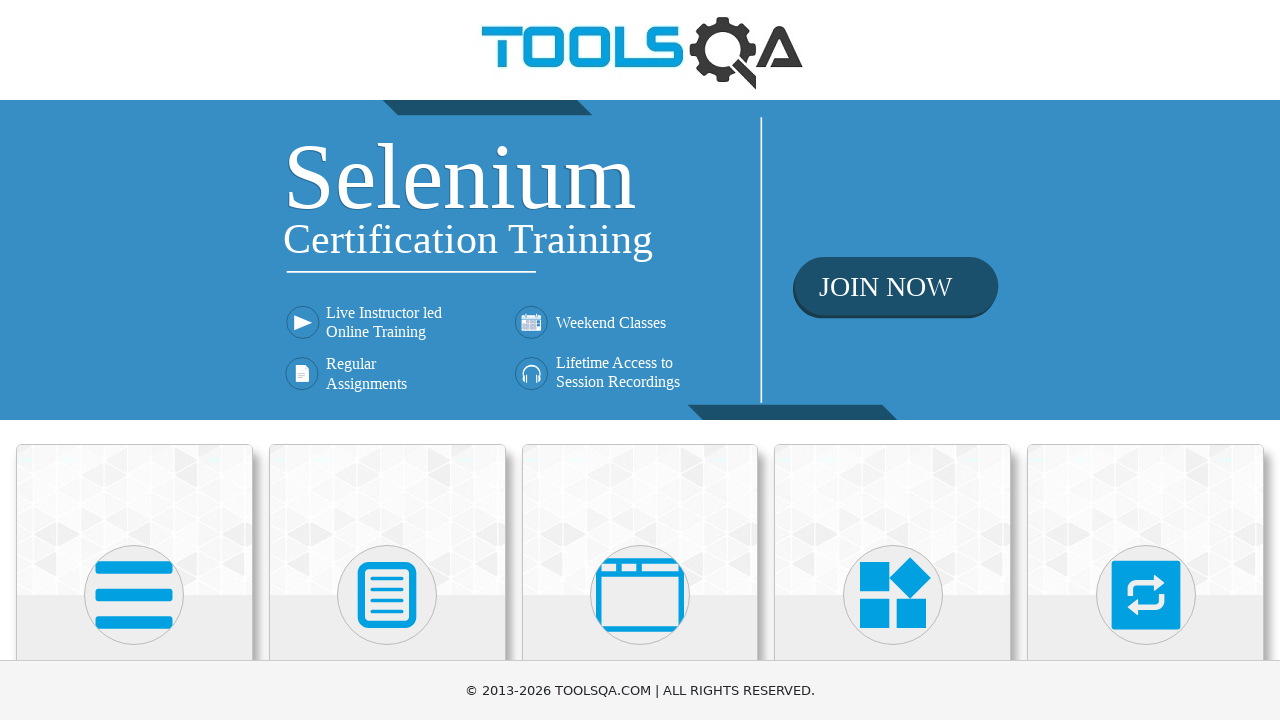

Clicked on Forms menu at (387, 360) on xpath=//h5[text()='Forms']
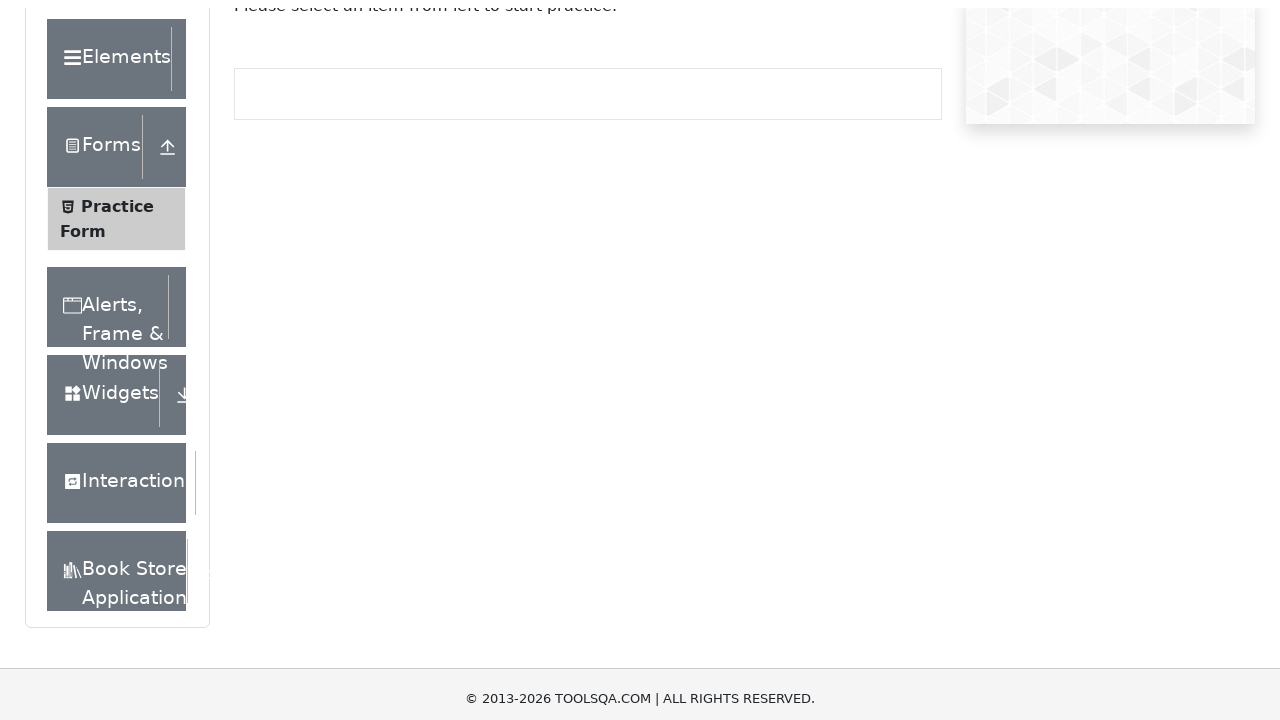

Clicked on Practice Form submenu at (117, 336) on xpath=//span[text()='Practice Form']
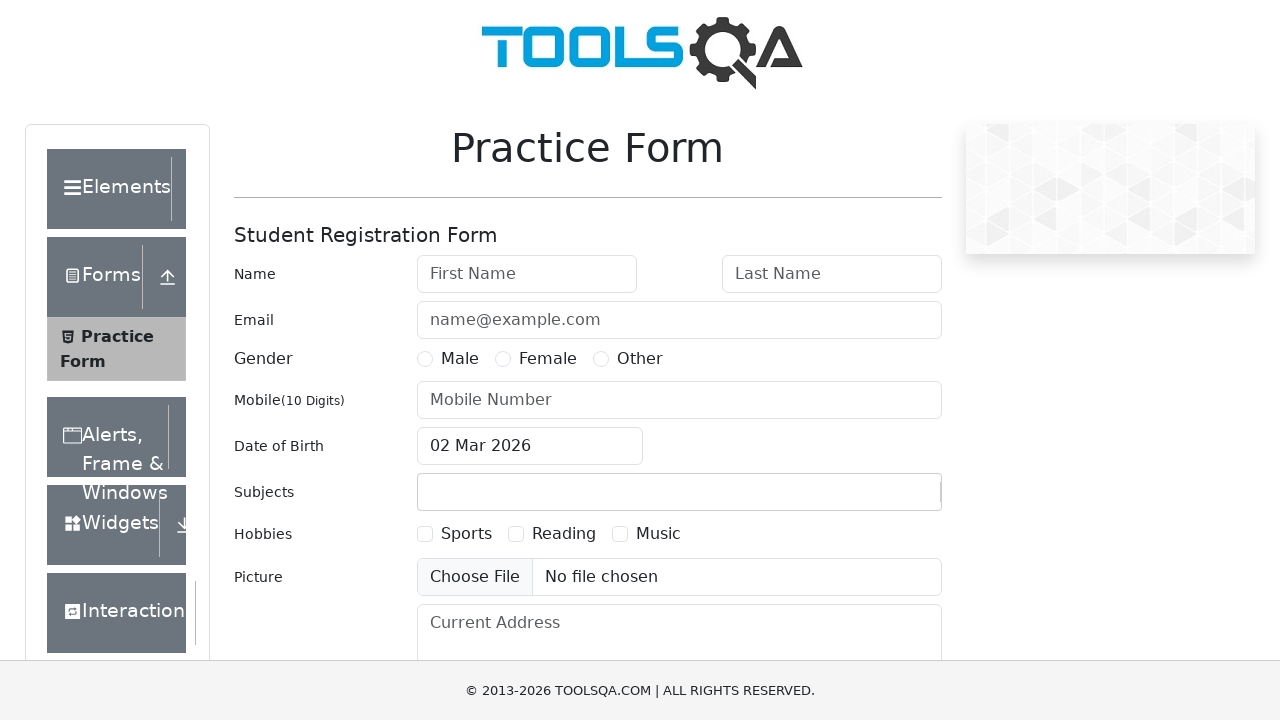

Filled first name field with 'Maria-Steliana' on #firstName
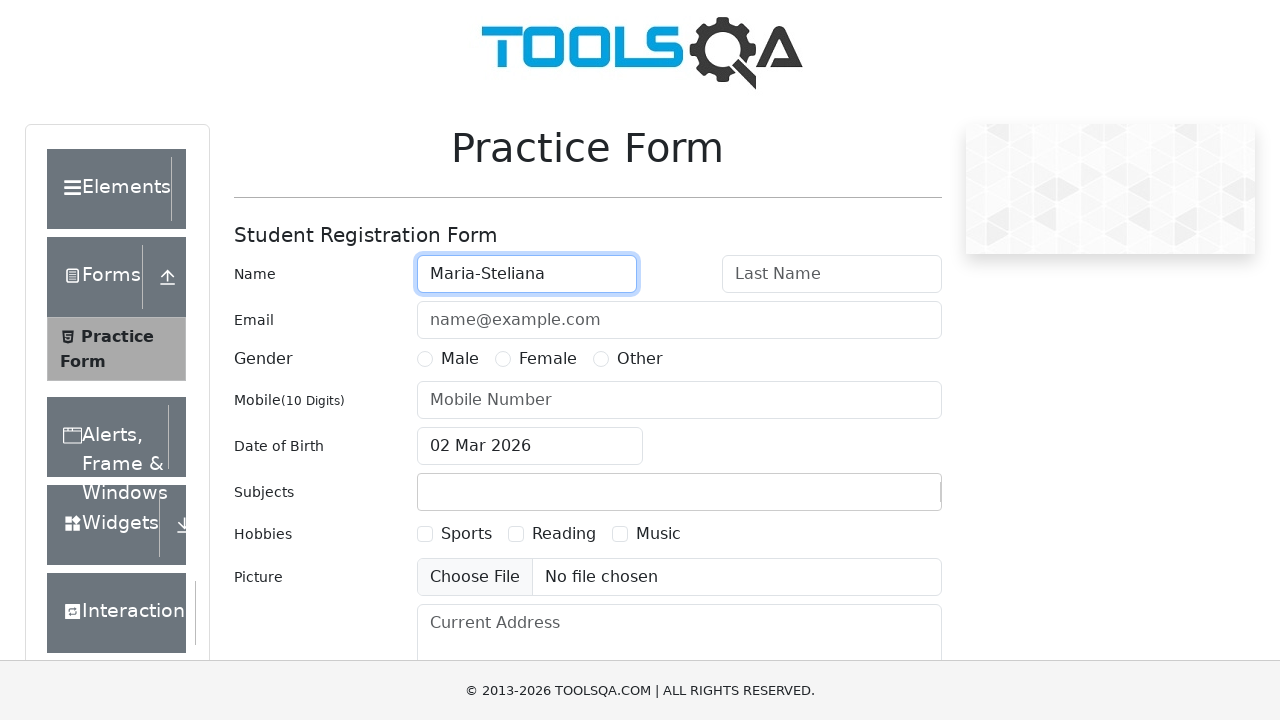

Filled last name field with 'Carlan' on #lastName
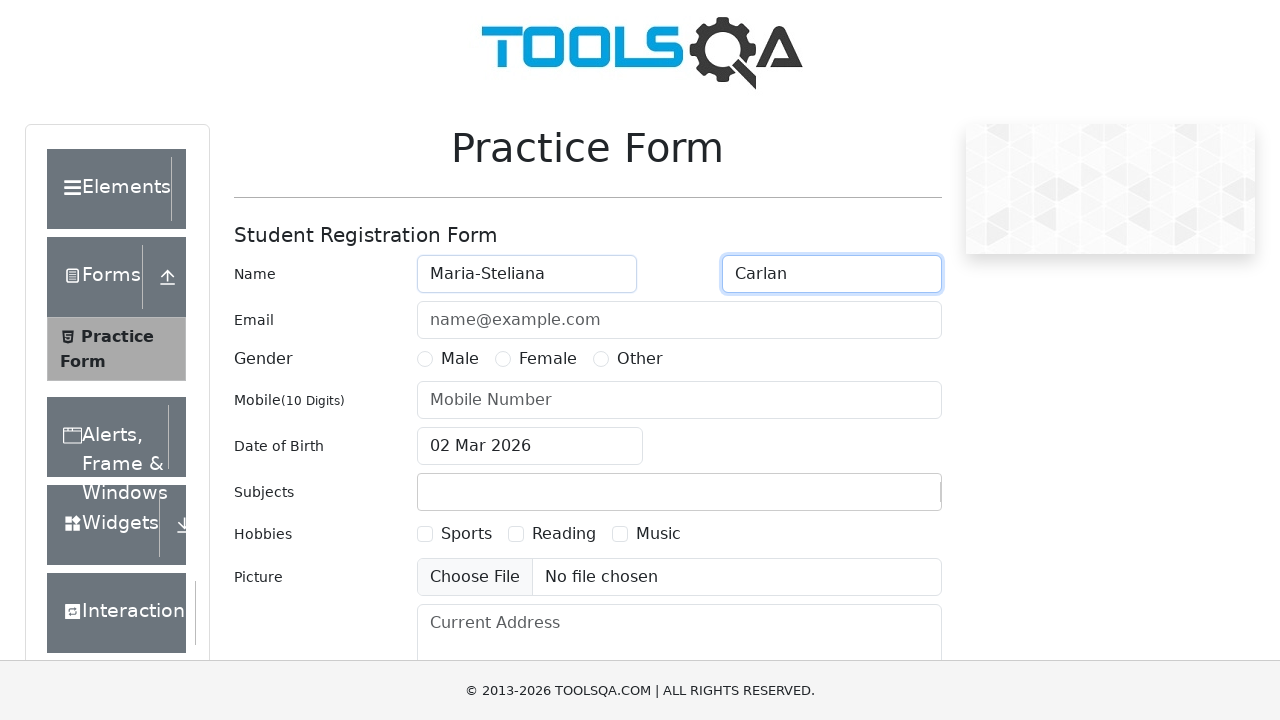

Filled email field with 'test@gmail.com' on #userEmail
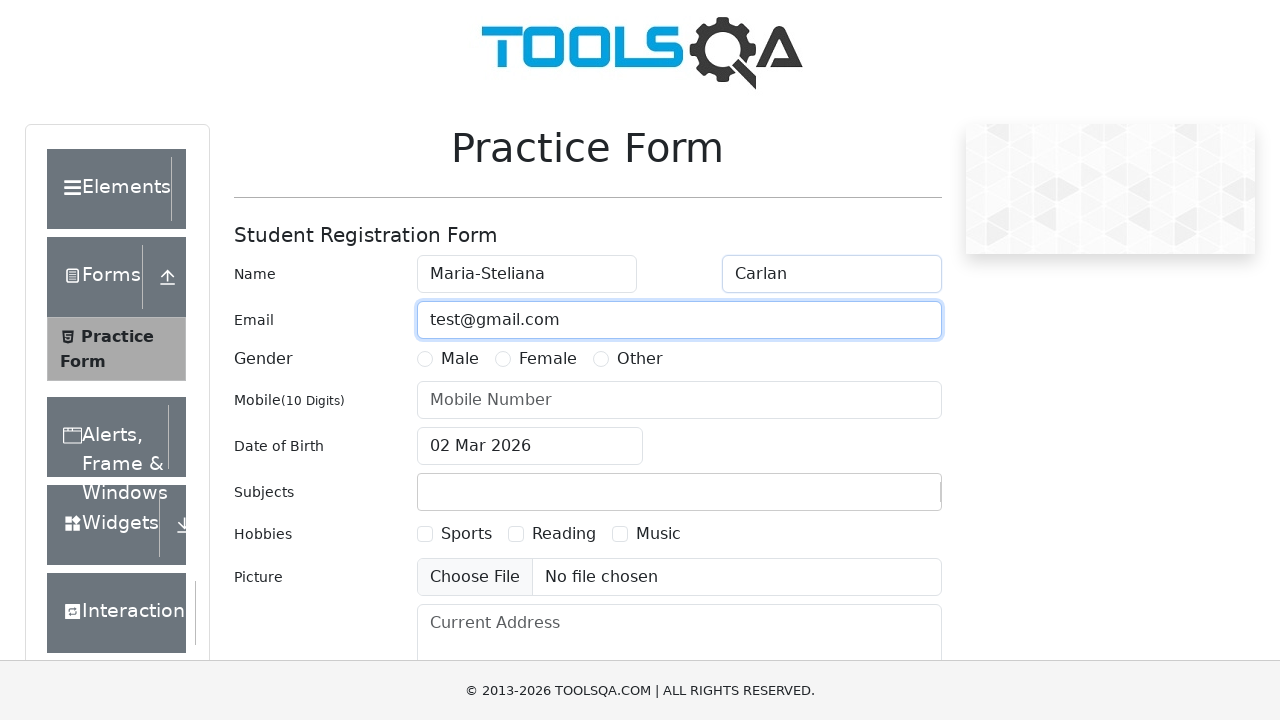

Selected Female gender option at (548, 359) on xpath=//label[@for='gender-radio-2']
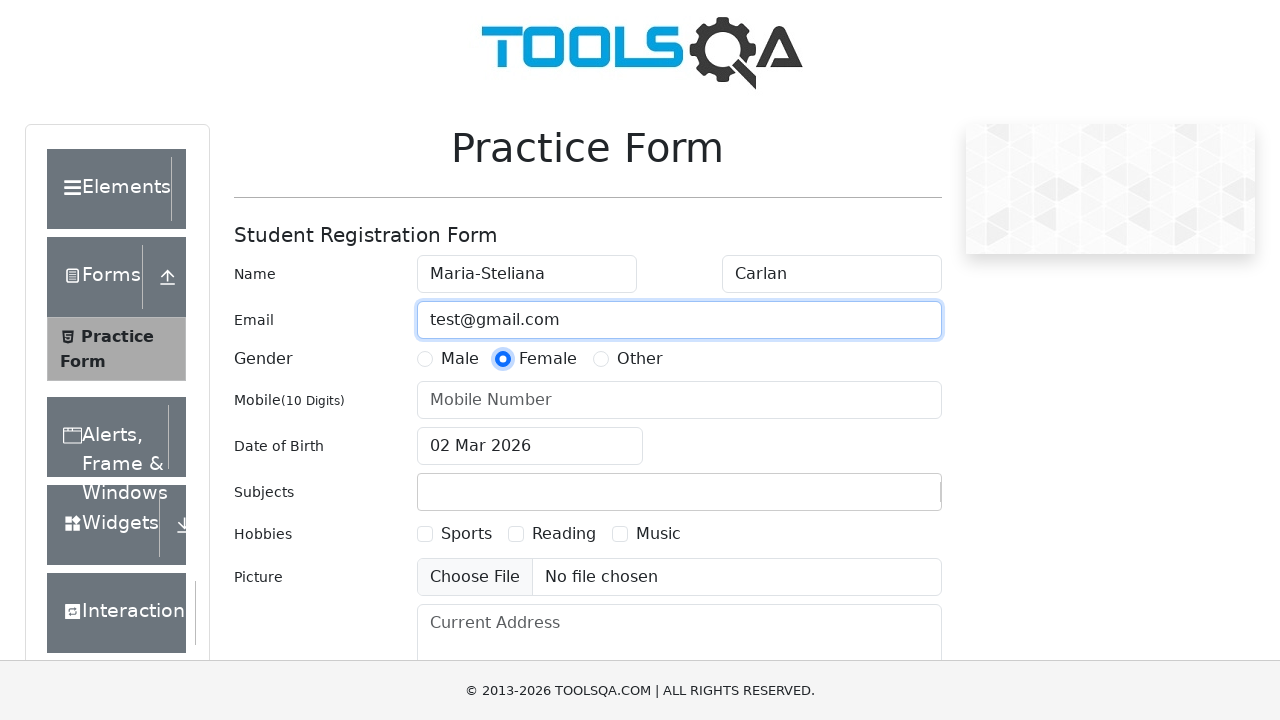

Filled mobile phone field with '0712341234' on #userNumber
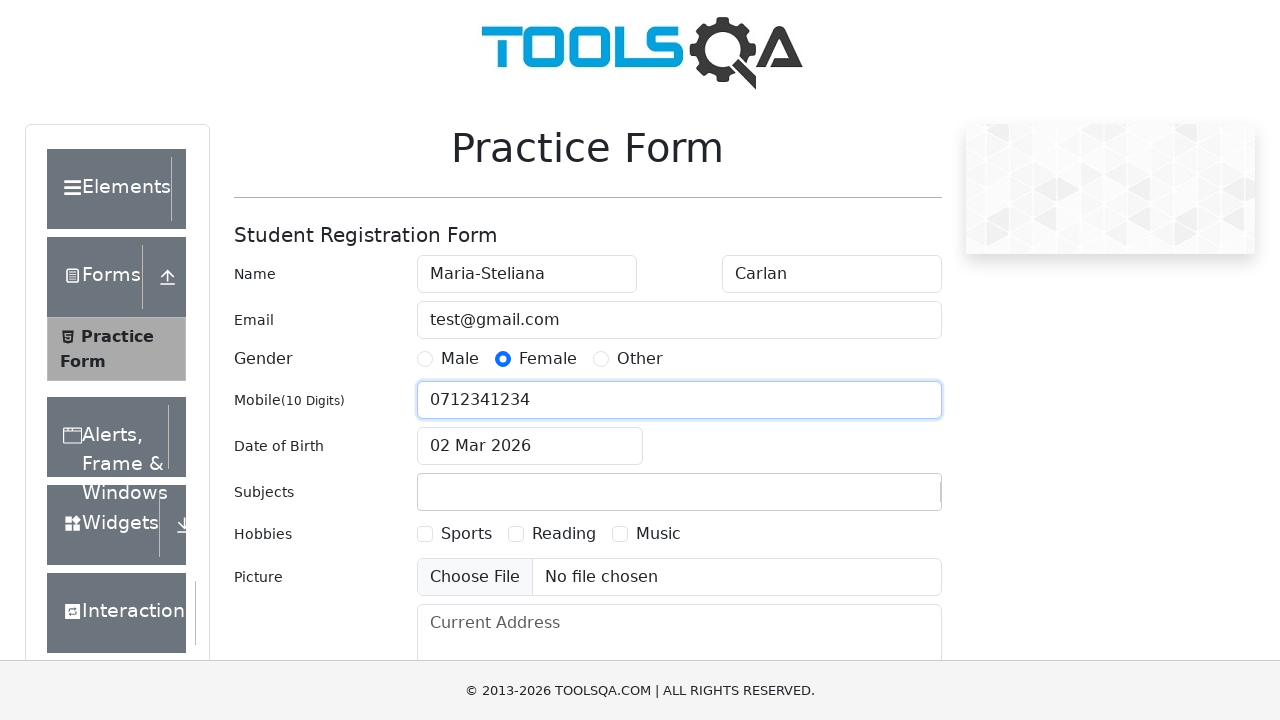

Clicked on date of birth input field at (530, 446) on #dateOfBirthInput
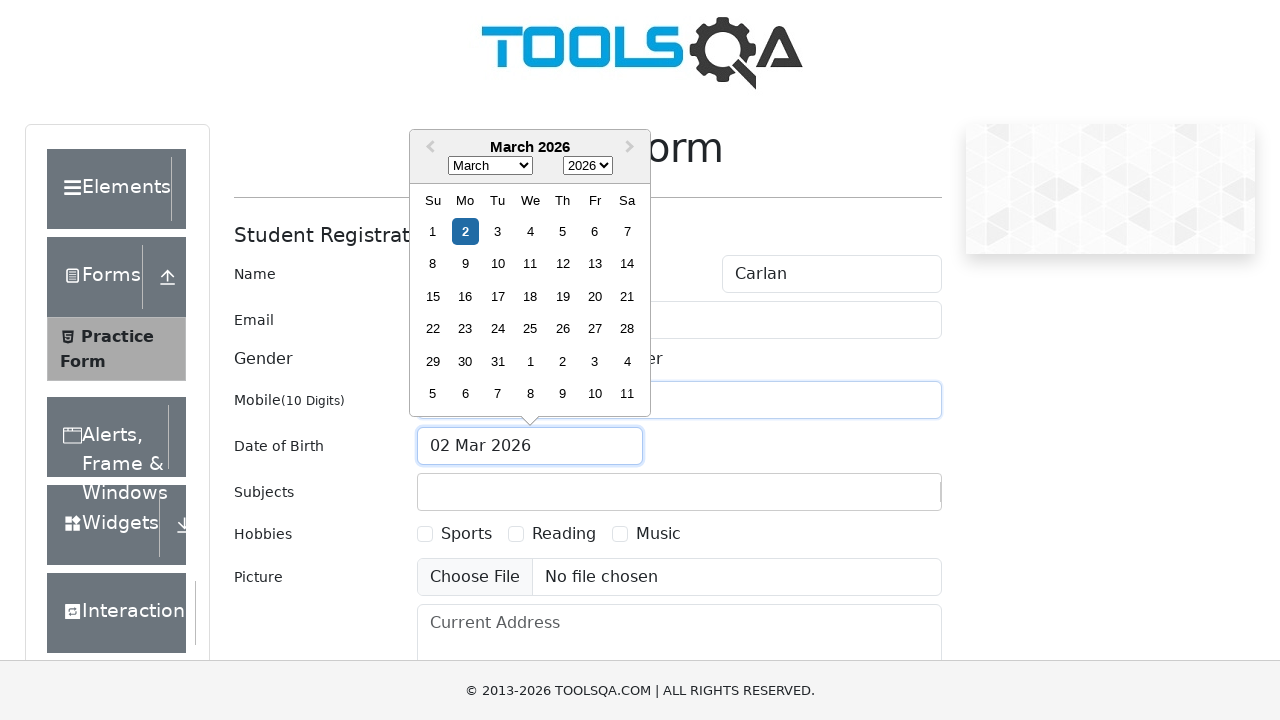

Selected October as birth month on select.react-datepicker__month-select
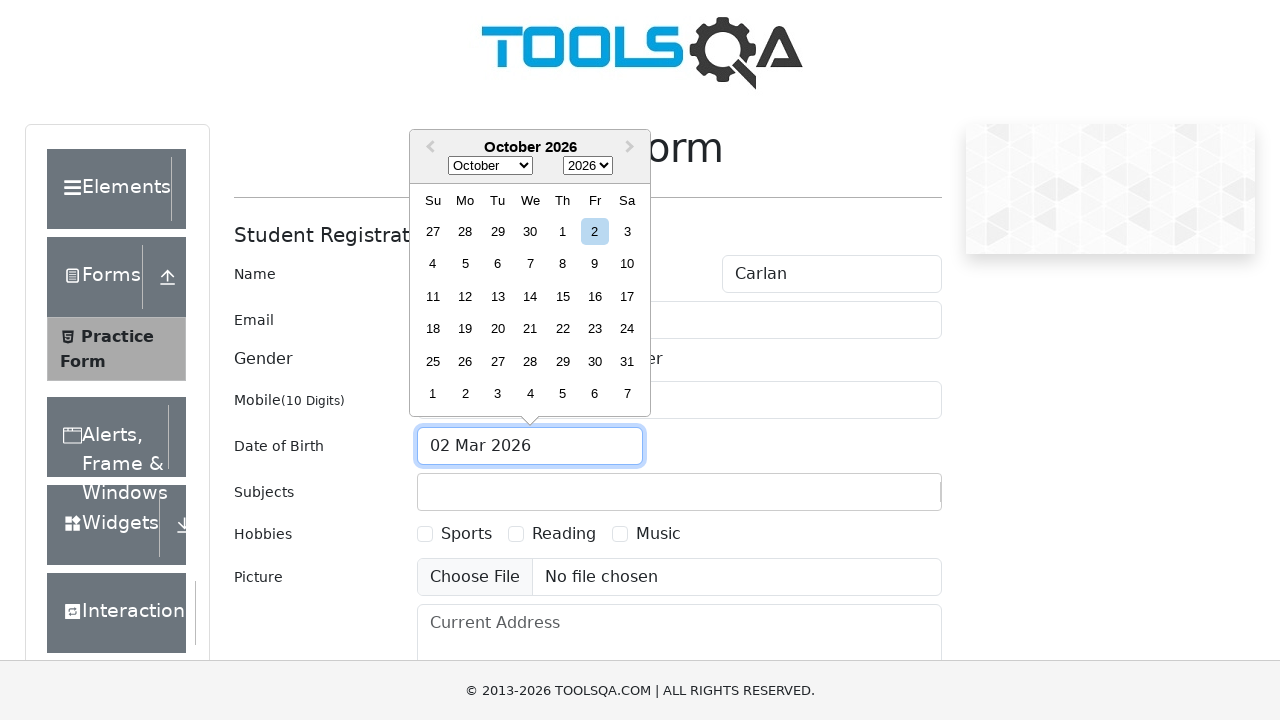

Selected 1998 as birth year on select.react-datepicker__year-select
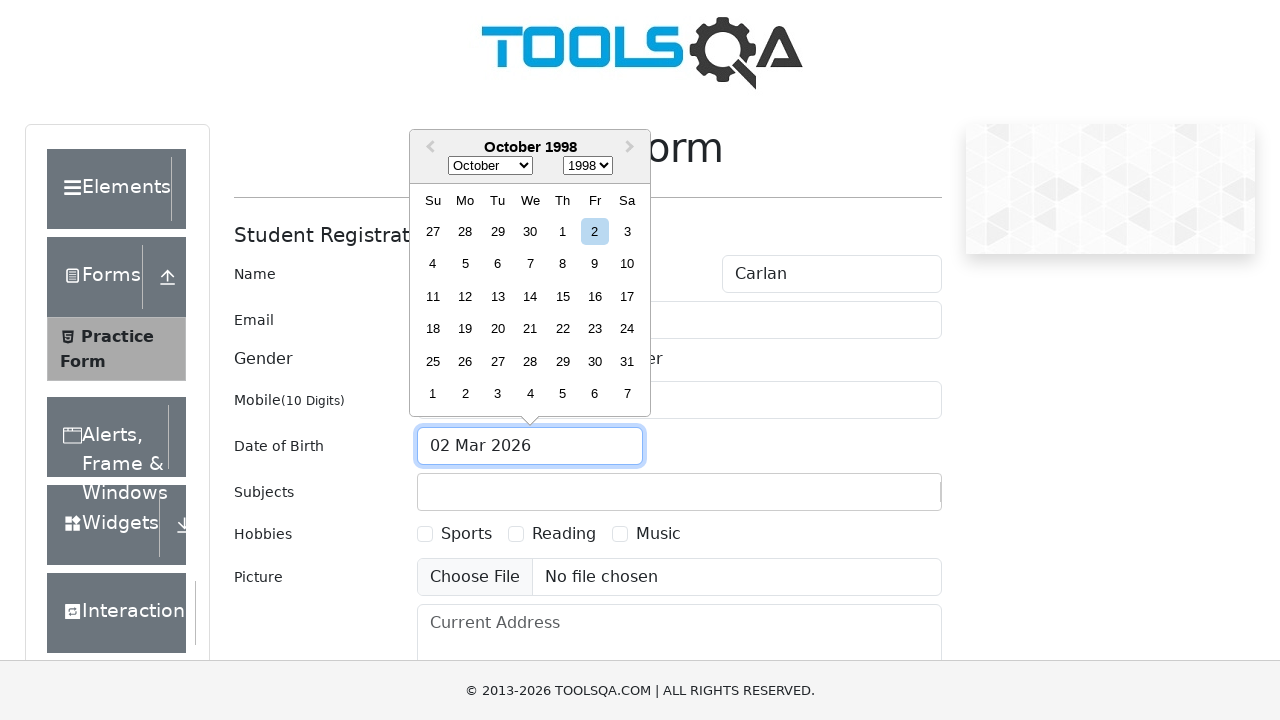

Selected day 26 from date picker at (465, 361) on xpath=//div[contains(@class,'react-datepicker__day') and text()='26' and not(con
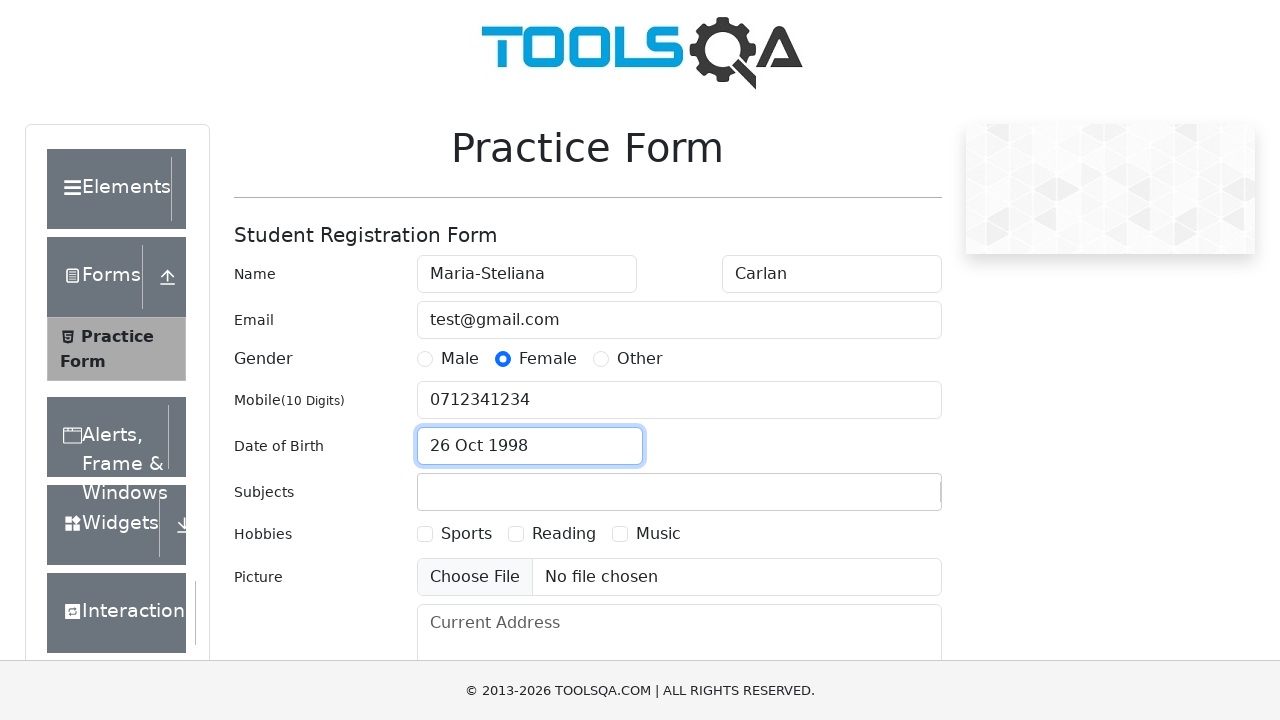

Filled subjects field with 'Maths' on #subjectsInput
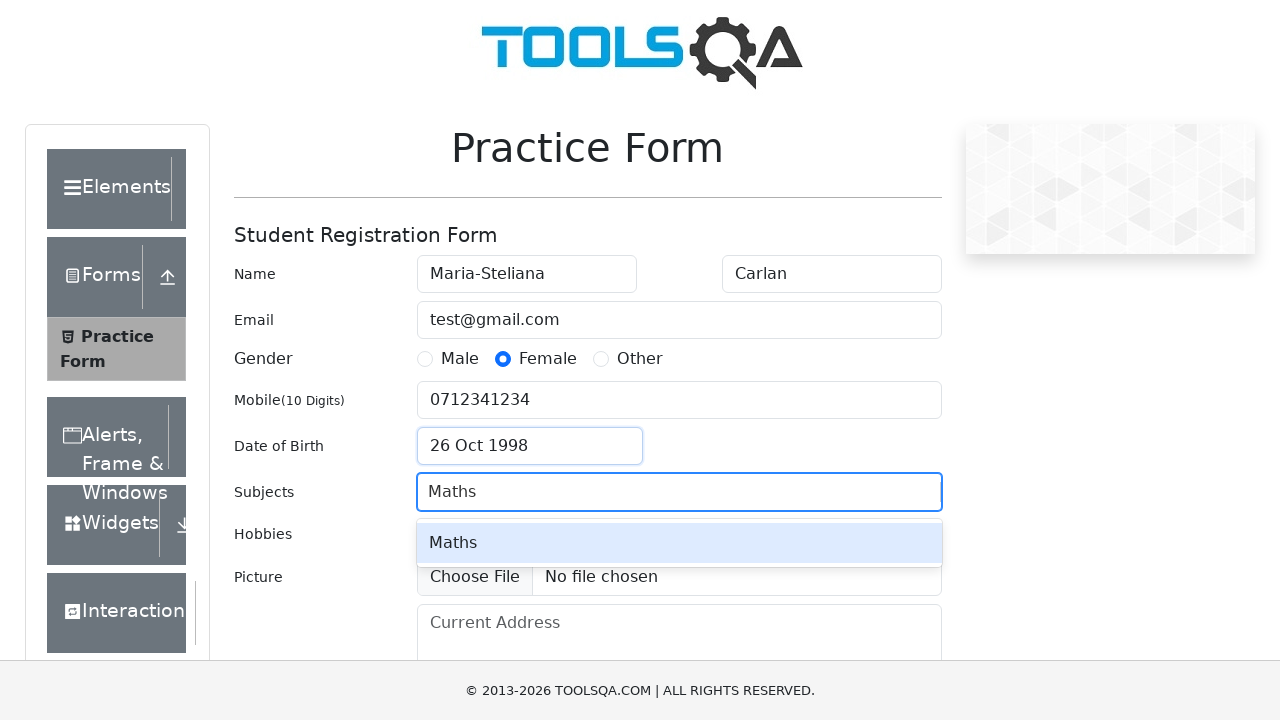

Pressed Enter to confirm 'Maths' subject on #subjectsInput
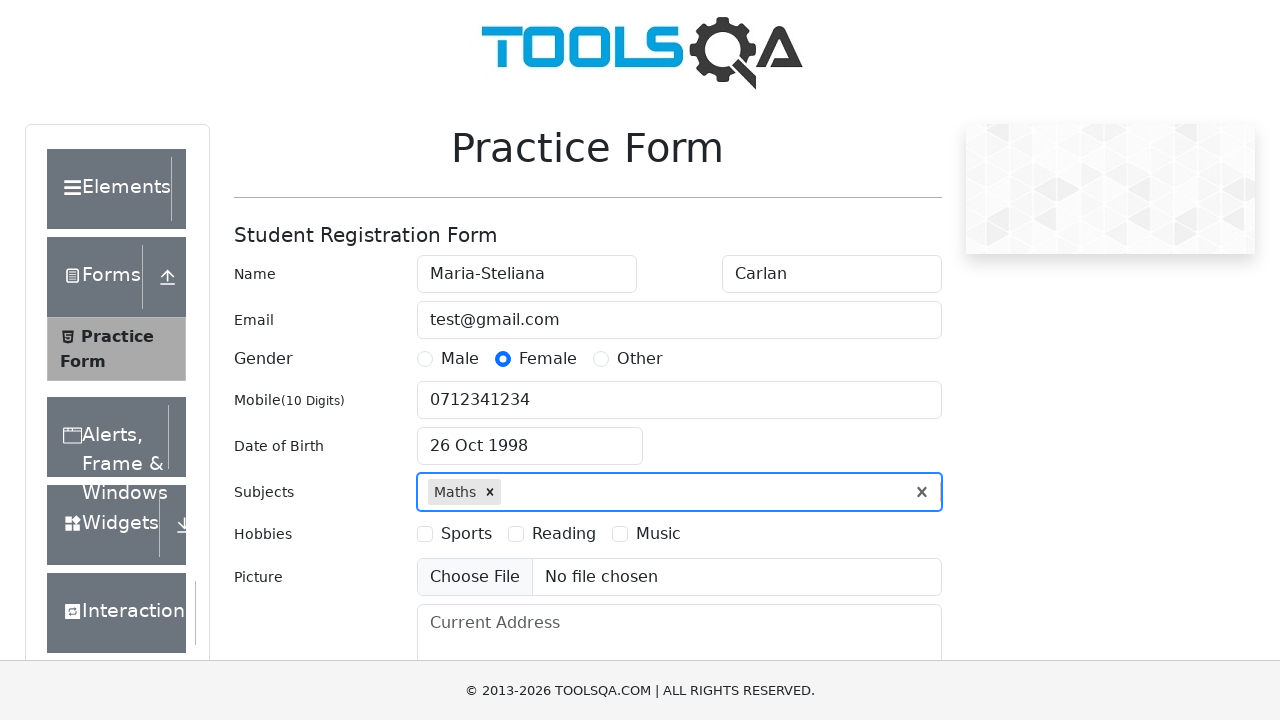

Filled subjects field with 'Physics' on #subjectsInput
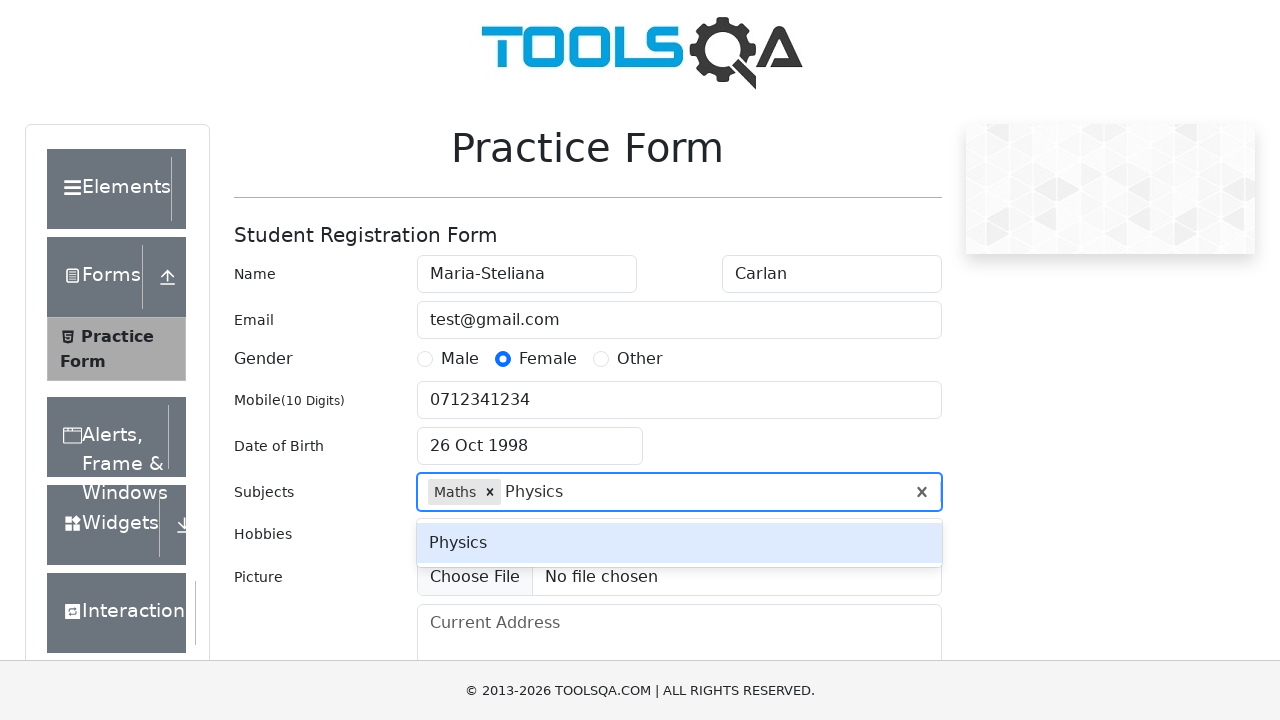

Pressed Enter to confirm 'Physics' subject on #subjectsInput
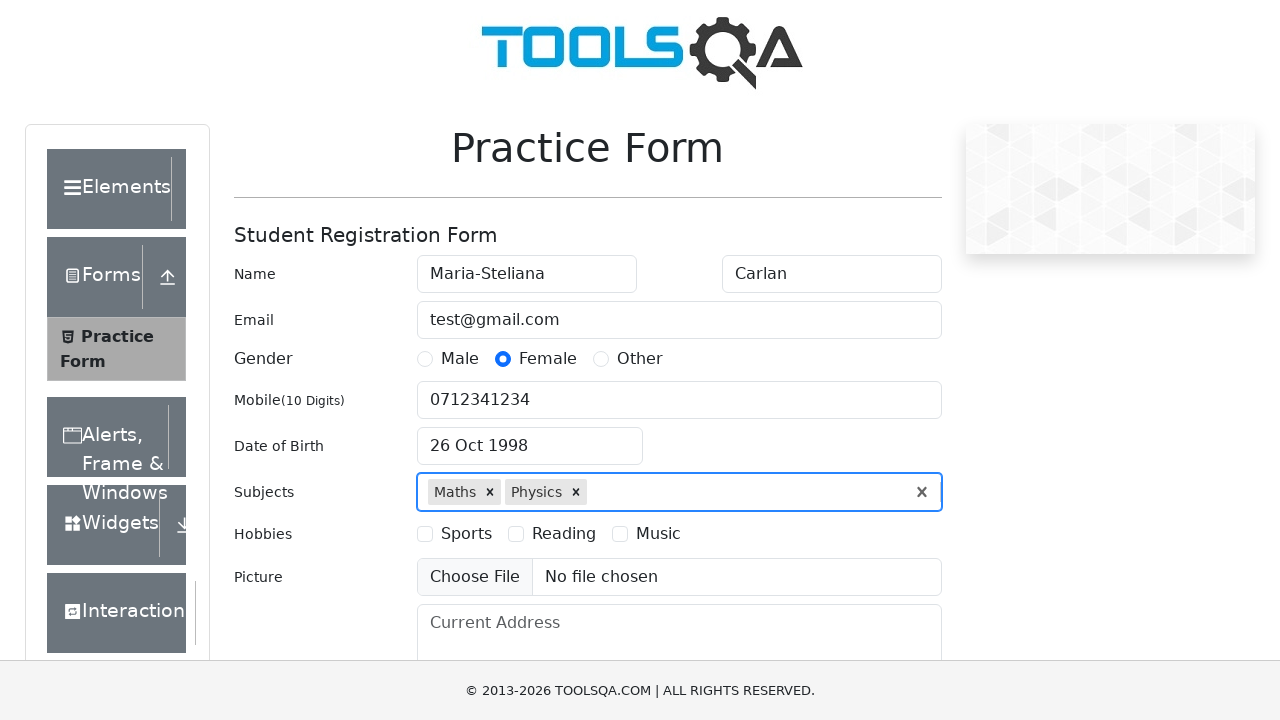

Selected Sports hobby checkbox at (466, 534) on xpath=//label[@for='hobbies-checkbox-1']
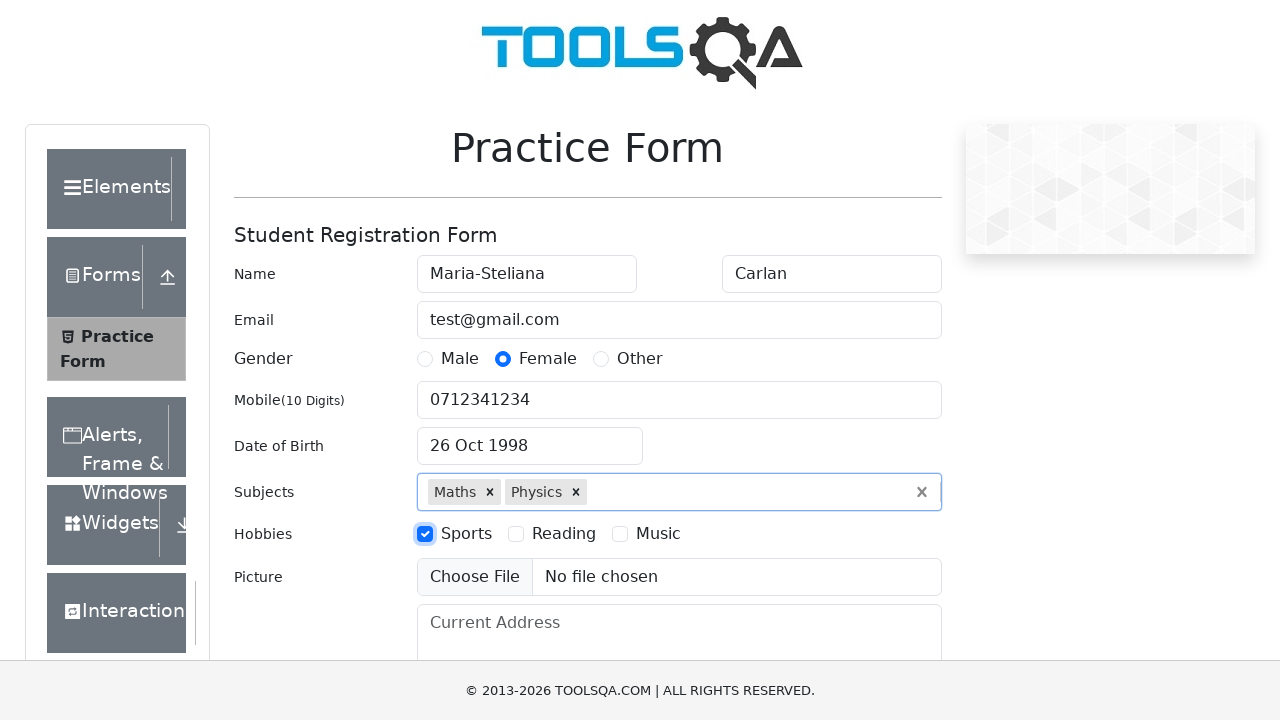

Selected Reading hobby checkbox at (564, 534) on xpath=//label[@for='hobbies-checkbox-2']
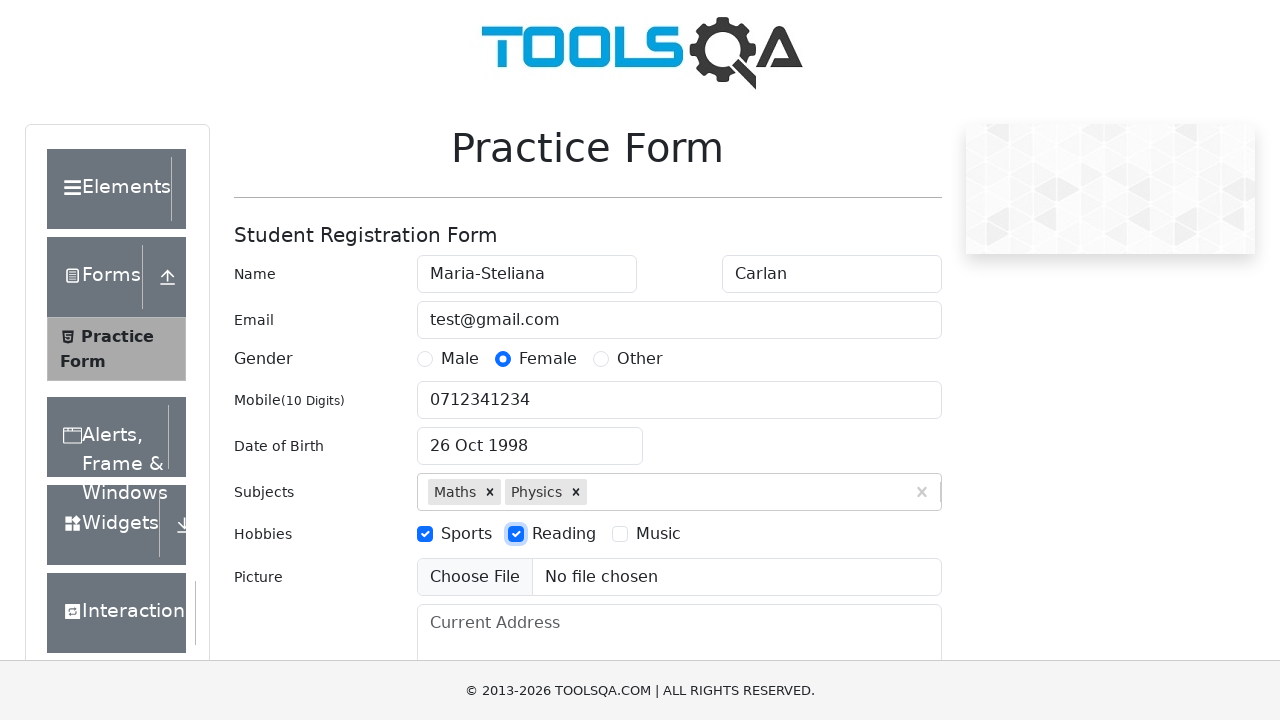

Selected Music hobby checkbox at (658, 534) on xpath=//label[@for='hobbies-checkbox-3']
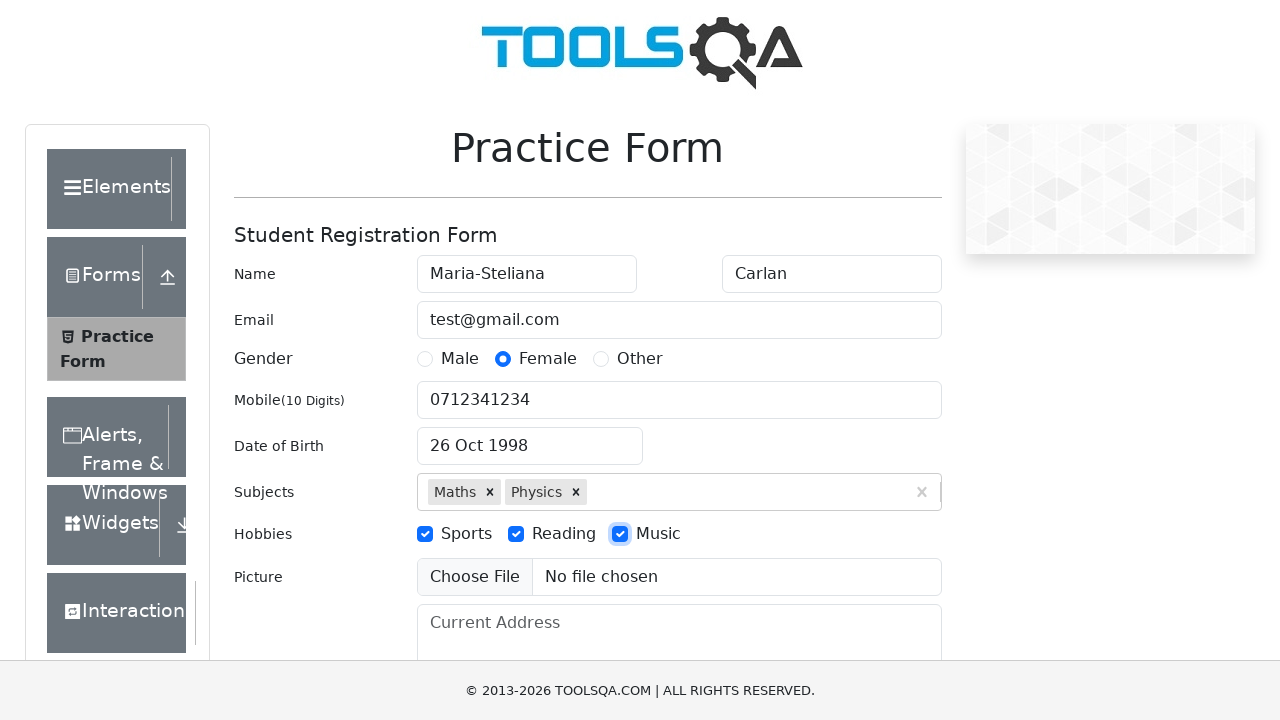

Filled address field with 'Adresa domiciliu 1' on #currentAddress
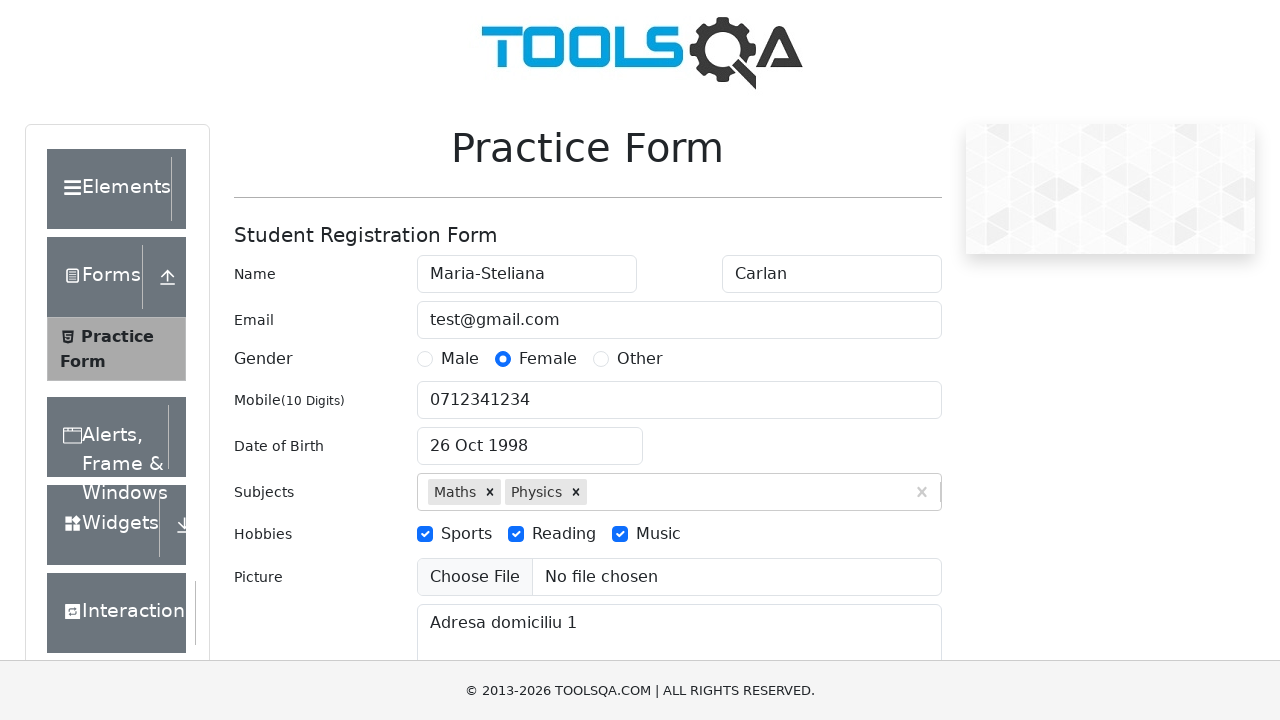

Filled state input with 'NCR' on #react-select-3-input
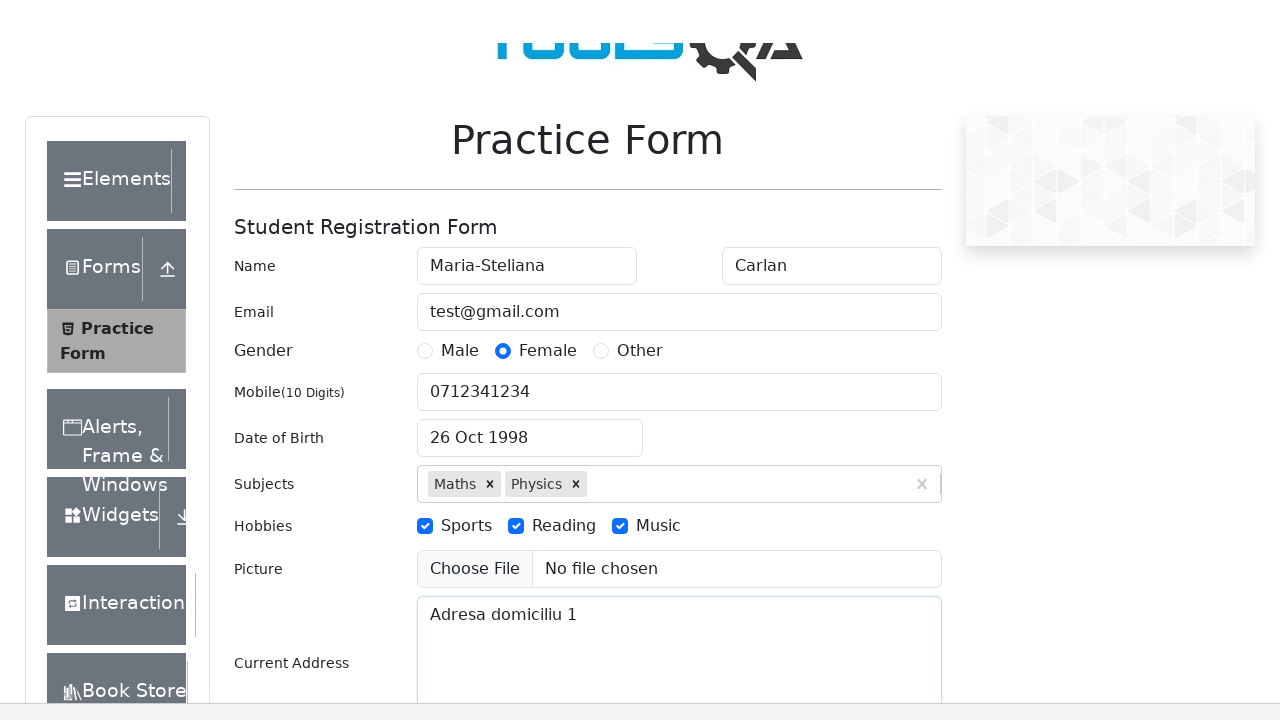

Pressed Enter to confirm state selection on #react-select-3-input
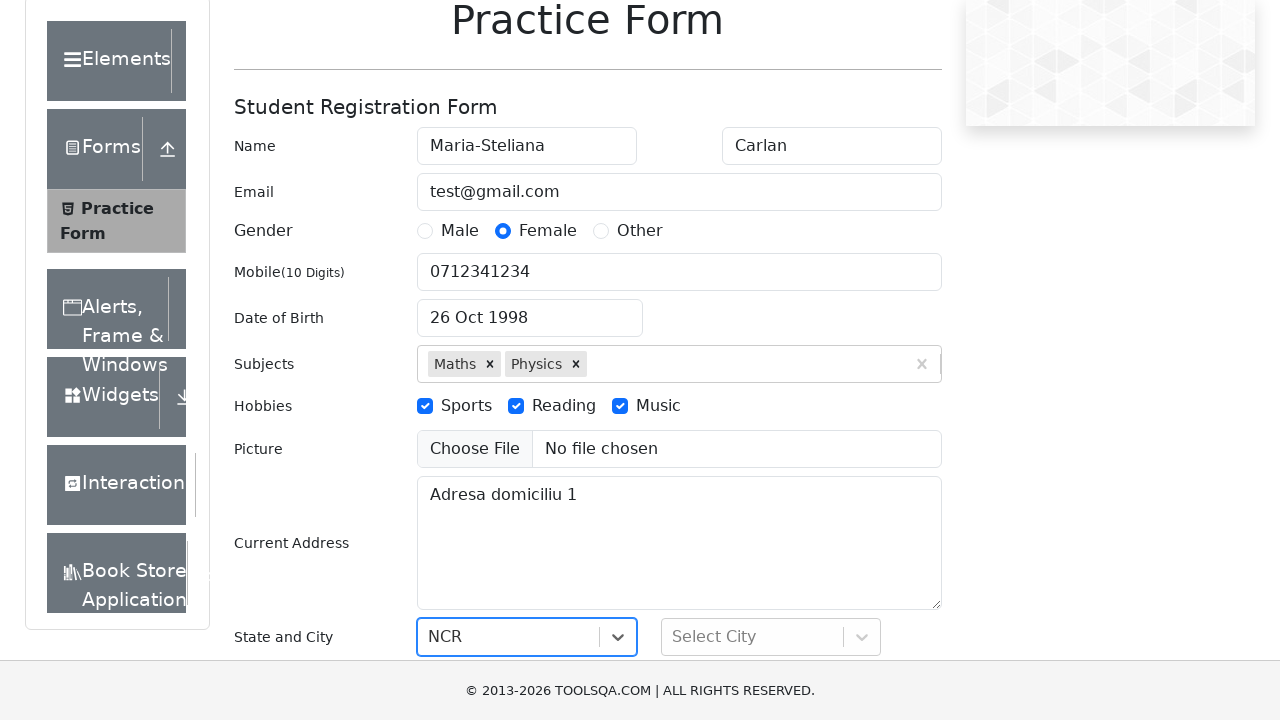

Filled city input with 'Delhi' on #react-select-4-input
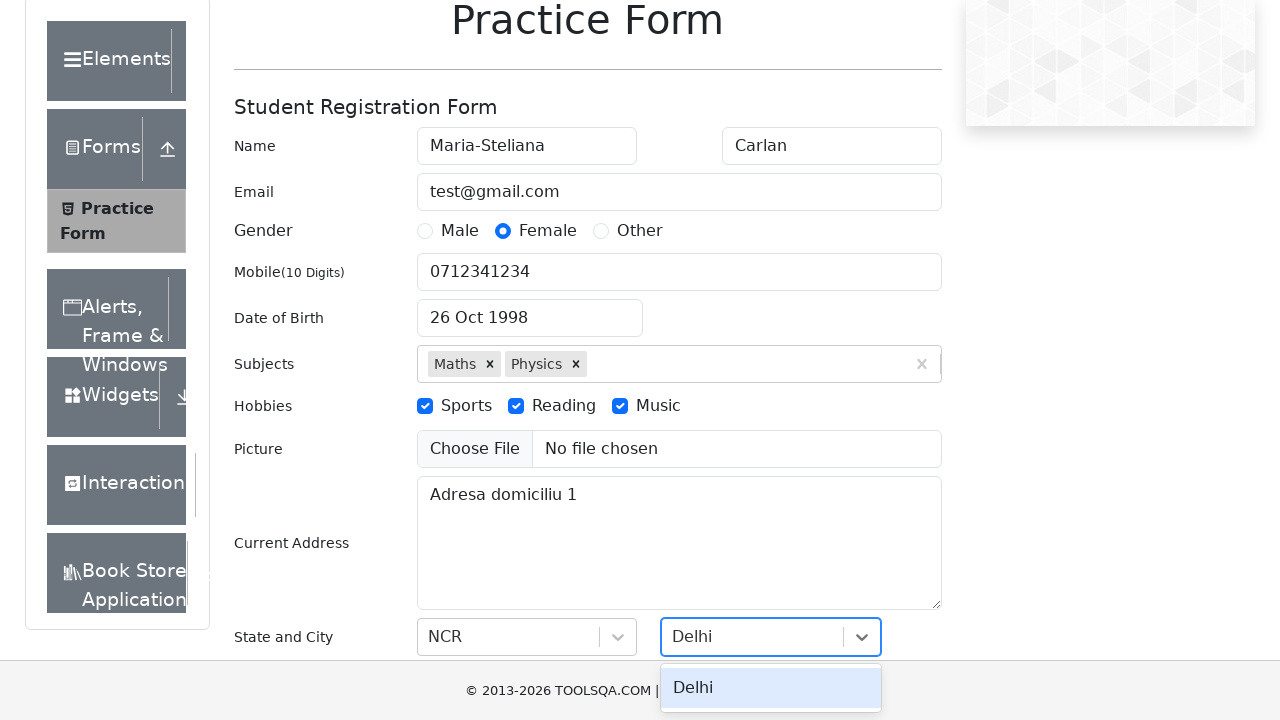

Pressed Enter to confirm city selection on #react-select-4-input
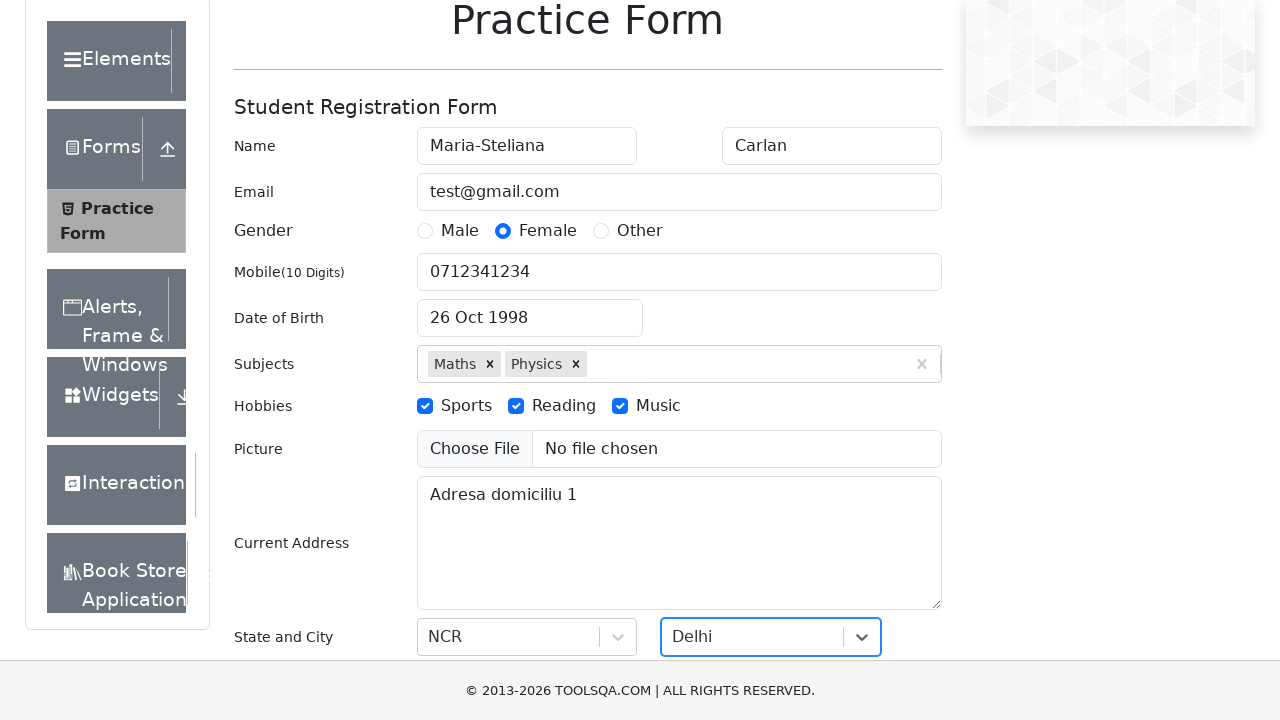

Clicked submit button to submit form at (885, 499) on #submit
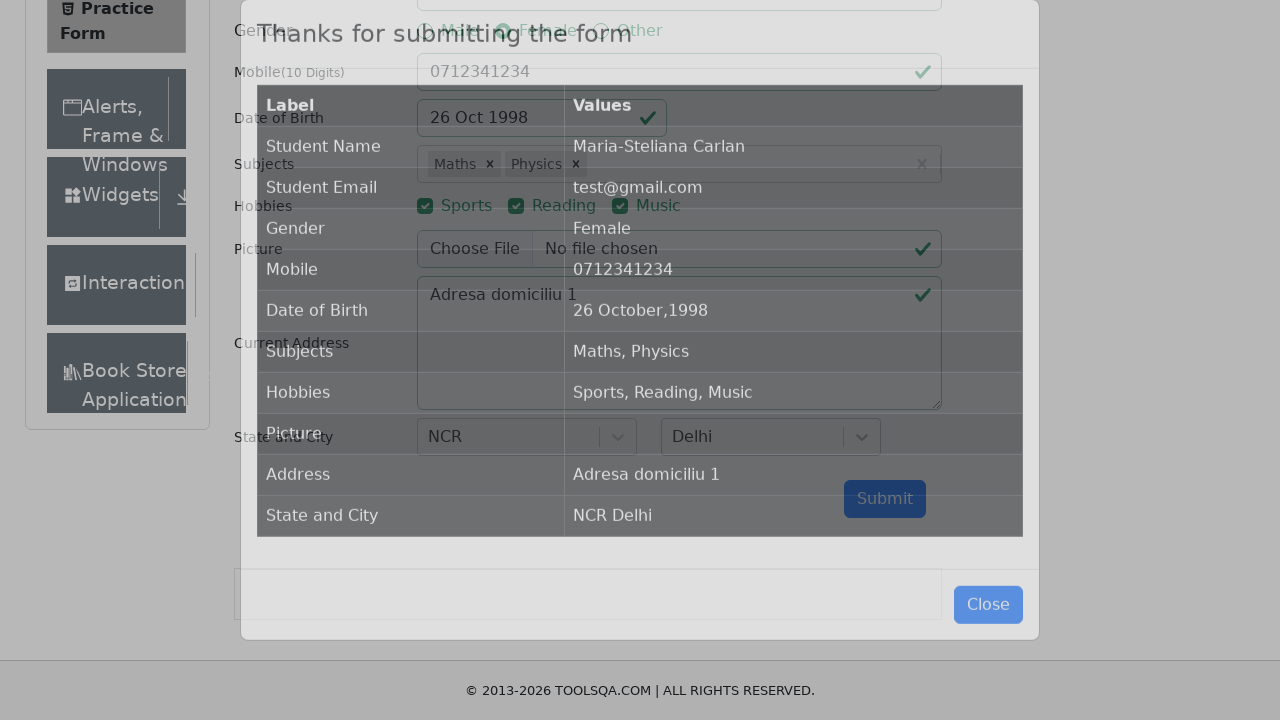

Confirmation modal appeared with submitted data
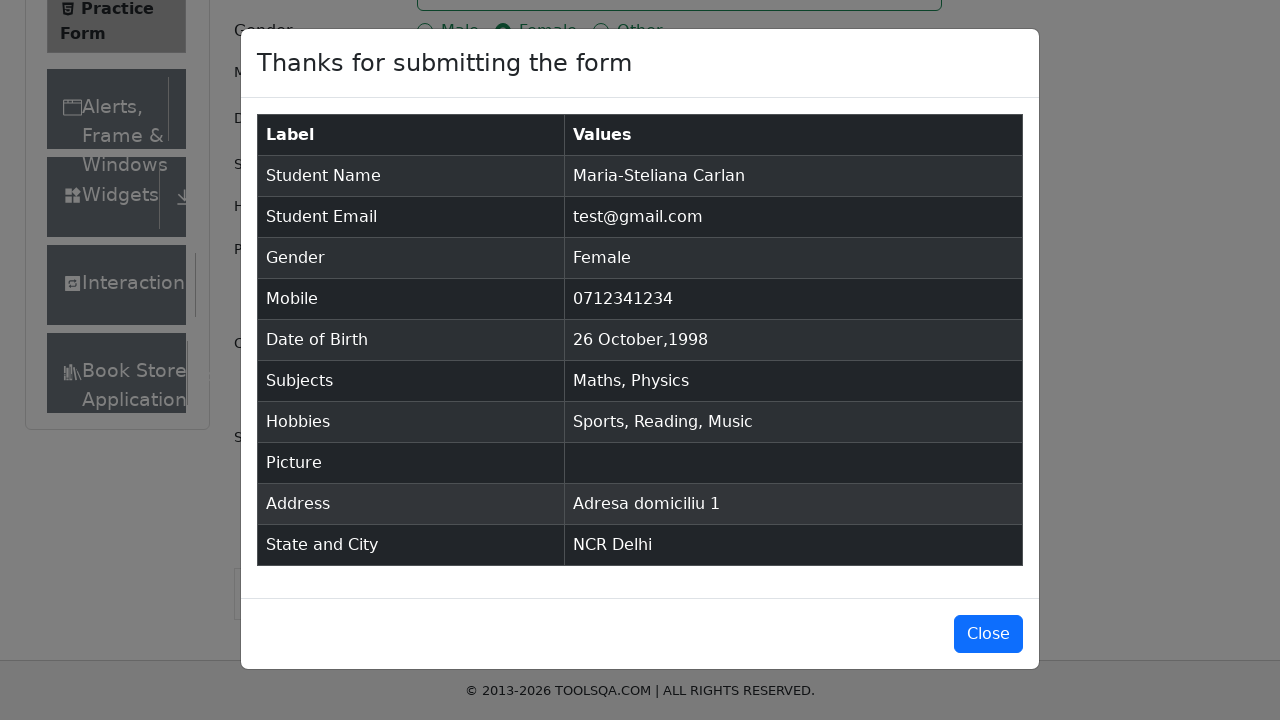

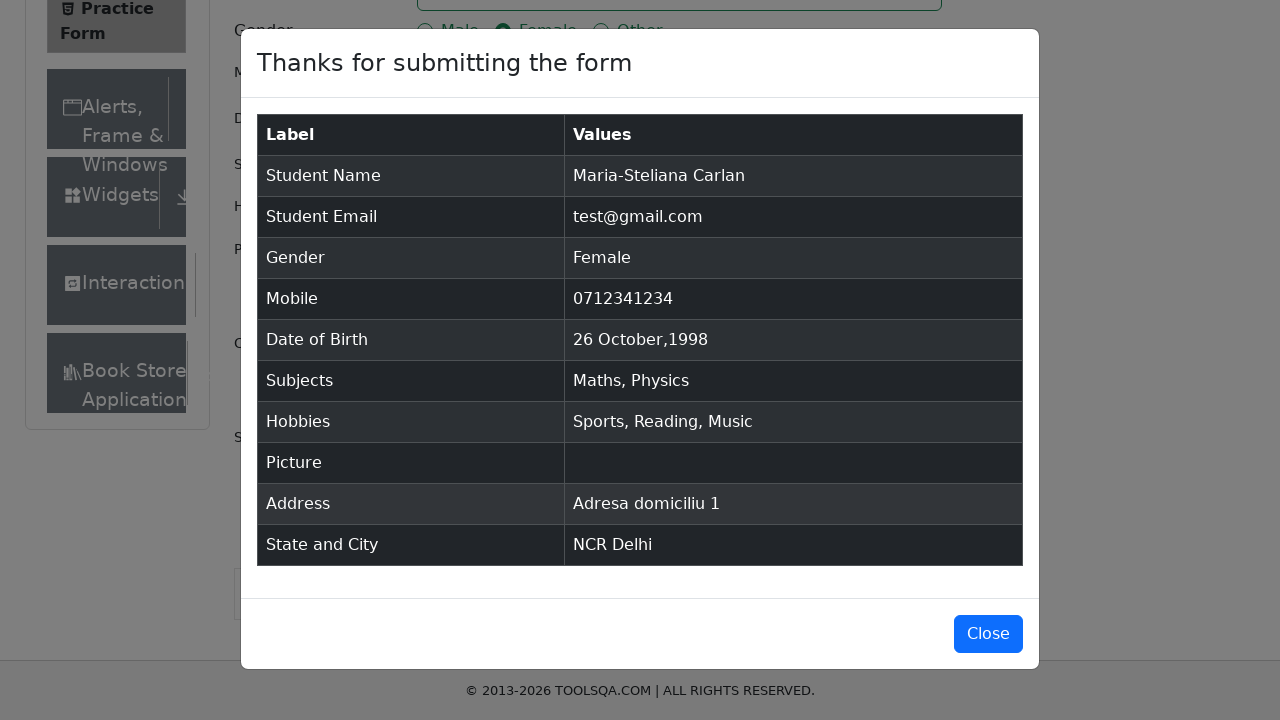